Tests the locators page by verifying both headers are visible and all buttons are enabled

Starting URL: https://acctabootcamp.github.io/site/examples/locators

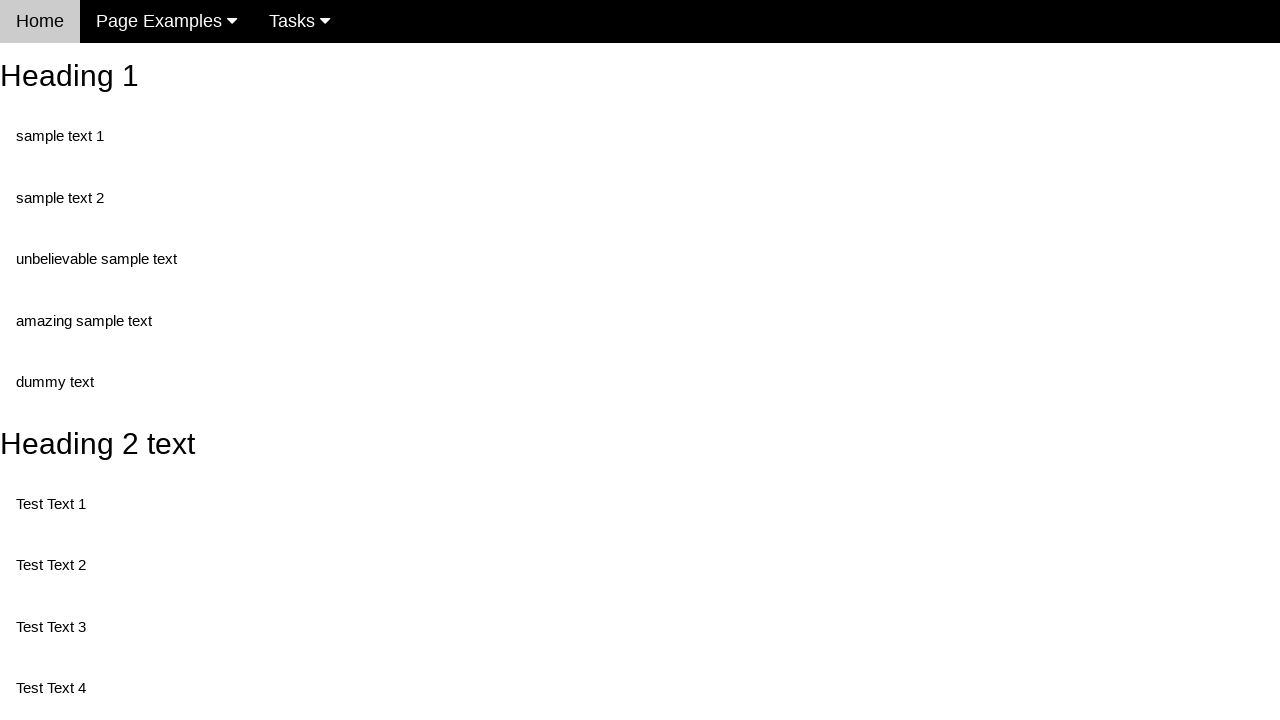

Navigated to locators page
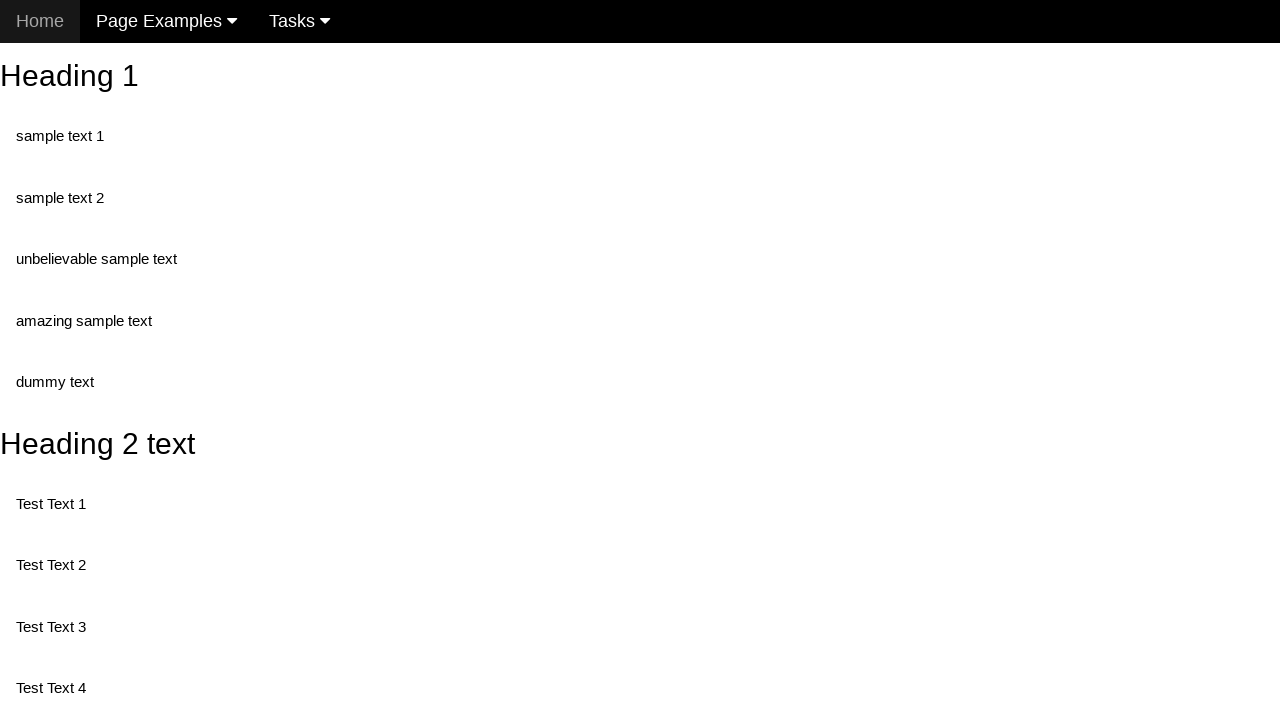

Verified first heading is visible
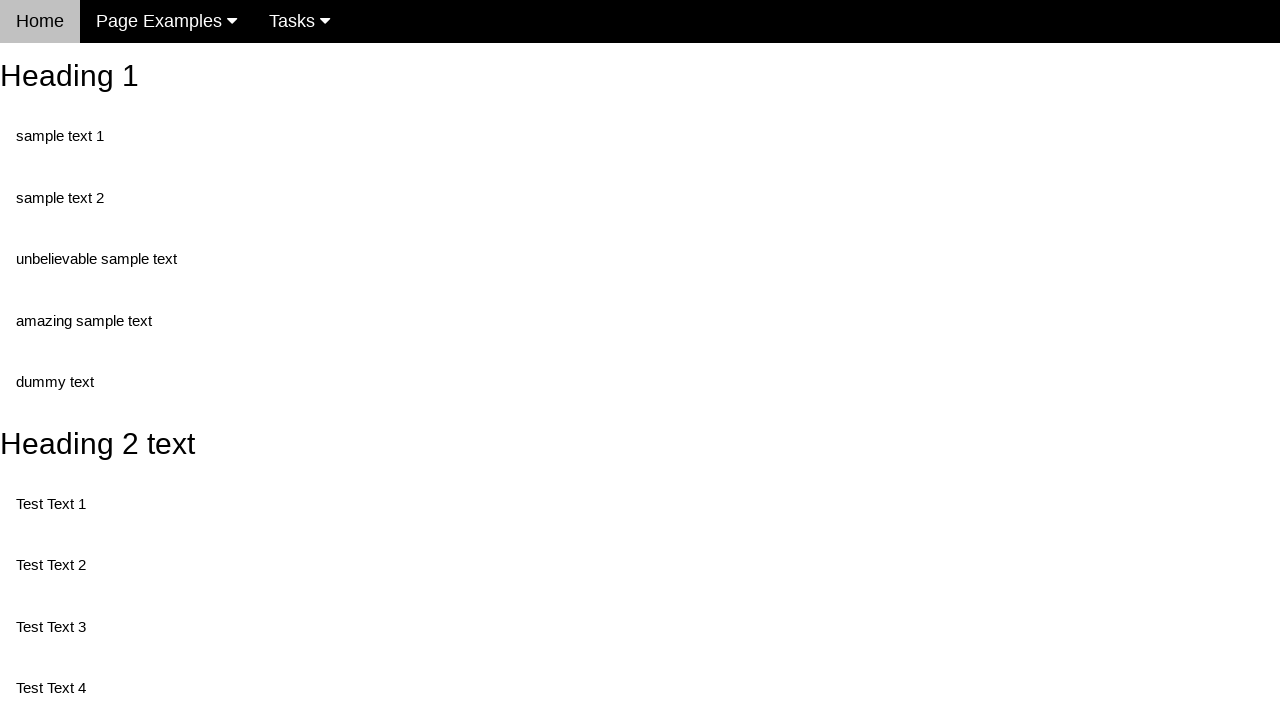

Verified second heading is visible
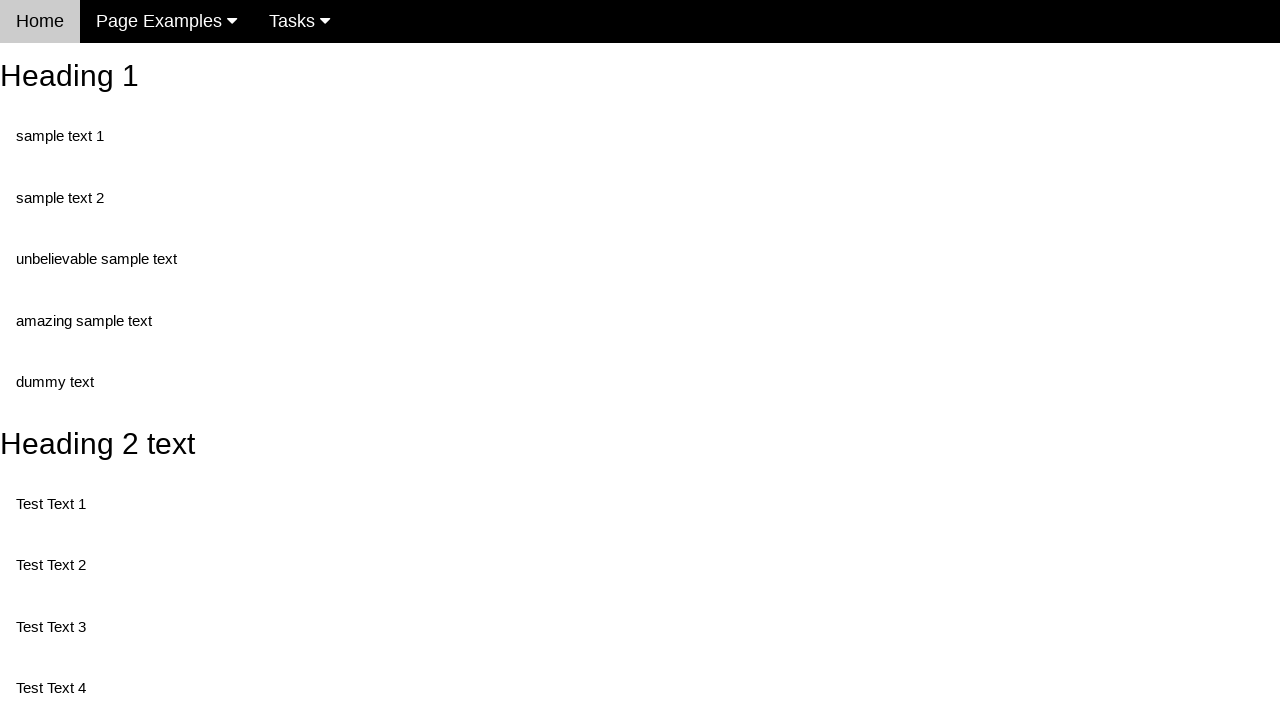

Retrieved all buttons from the page
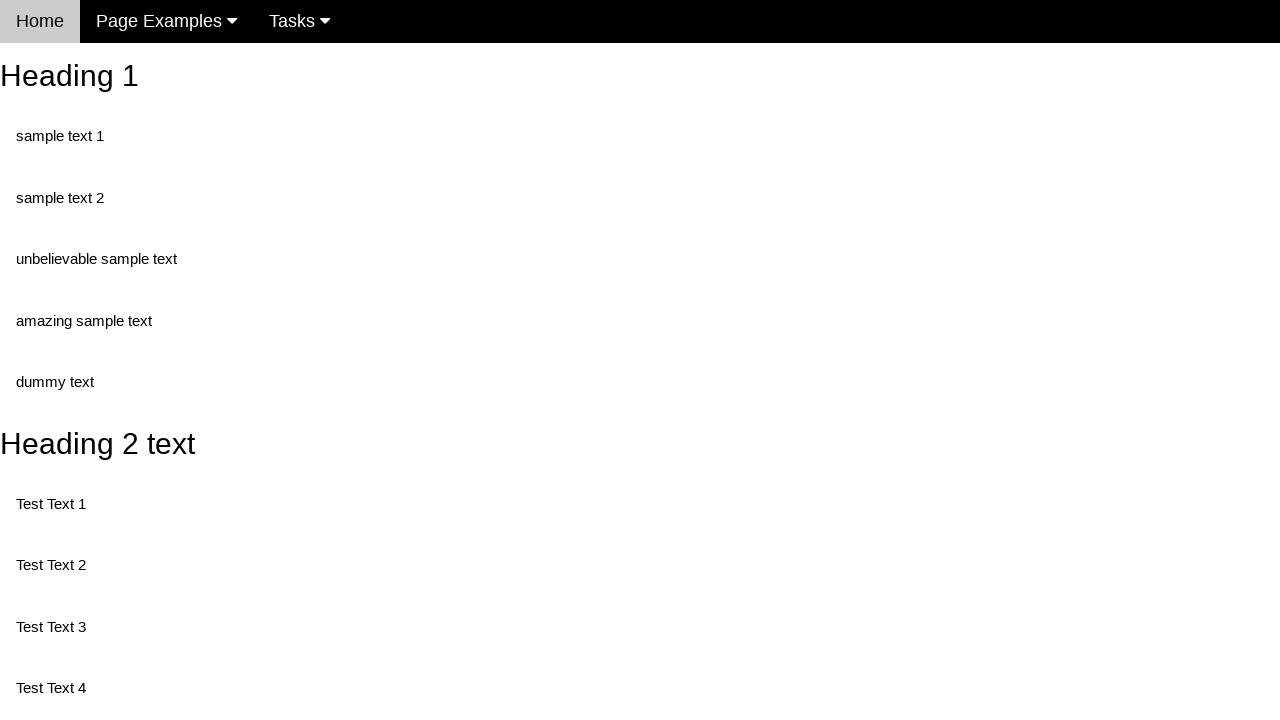

Verified a button is enabled
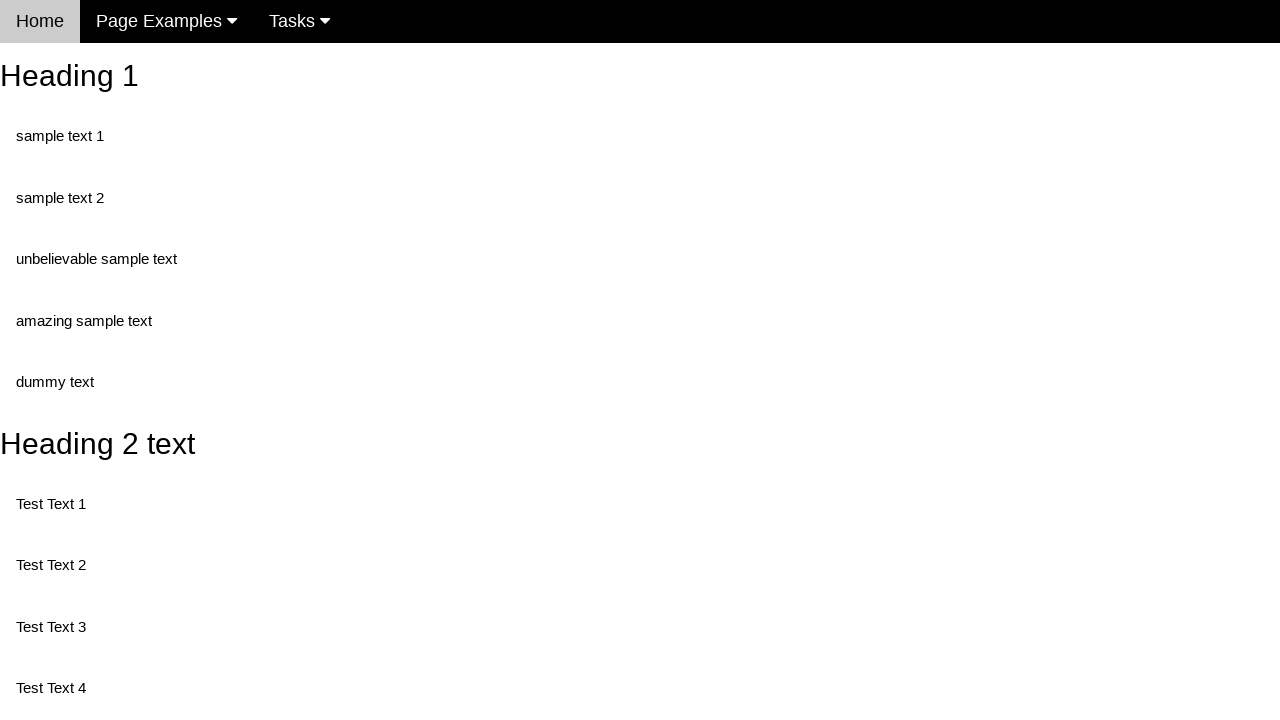

Verified a button is enabled
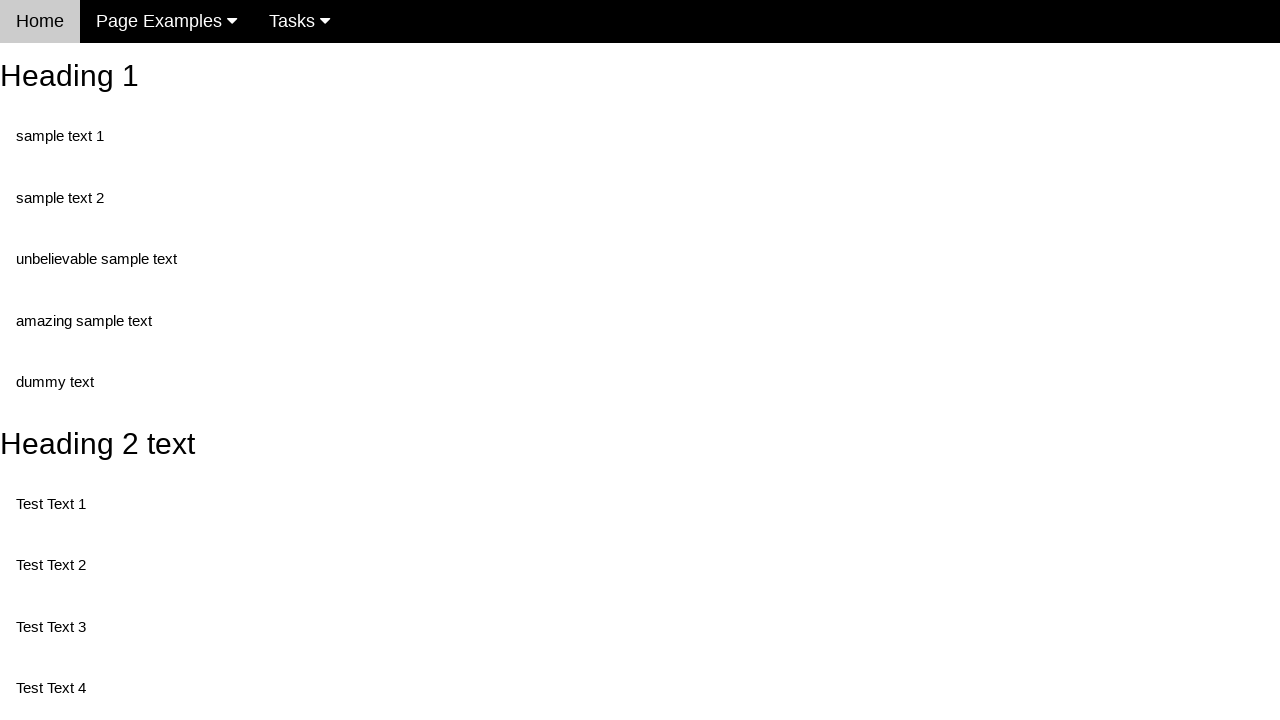

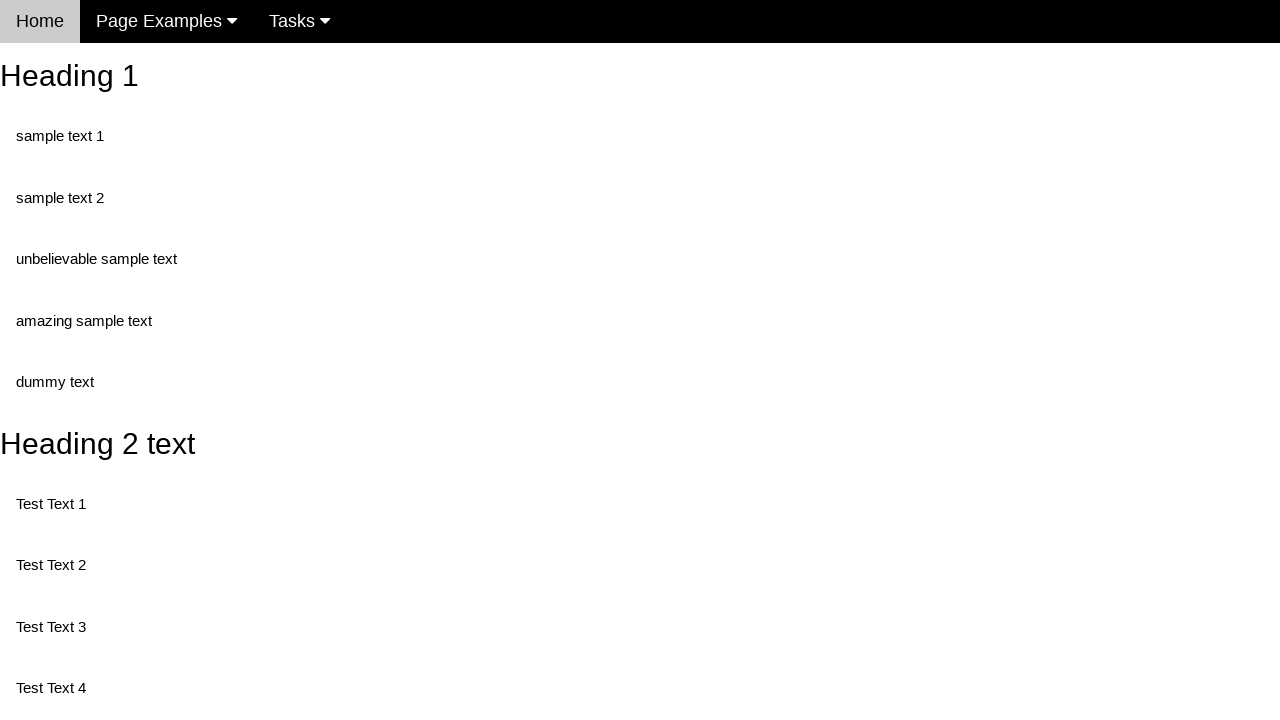